Tests handling of JavaScript confirm dialog by clicking the confirm button, dismissing (canceling) the dialog, and verifying the cancel message is displayed

Starting URL: https://practice.cydeo.com/javascript_alerts

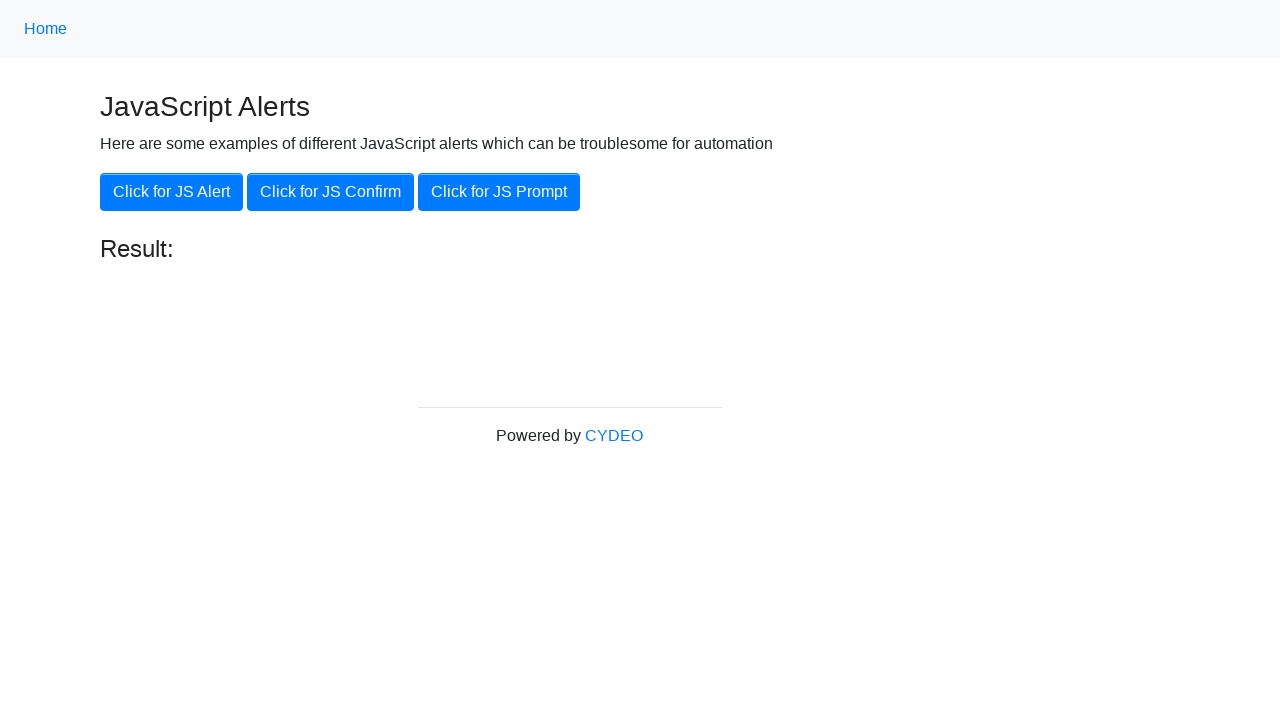

Set up dialog handler to dismiss confirm dialog
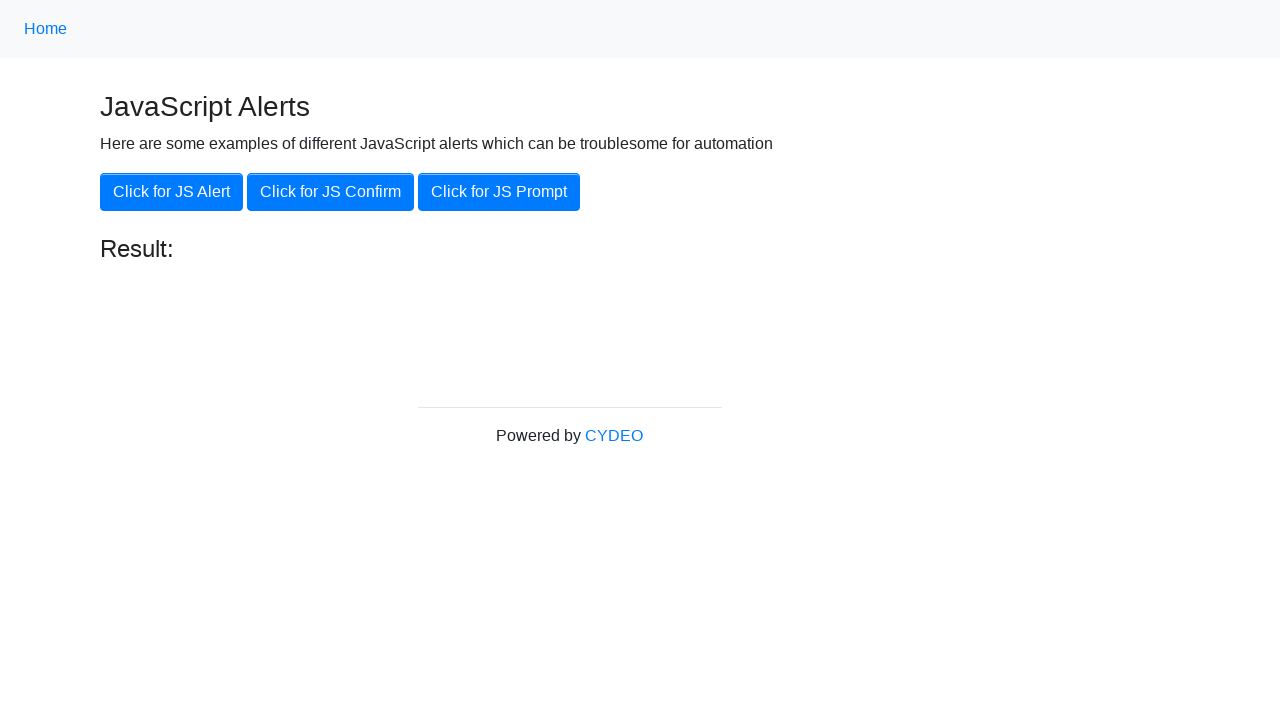

Clicked the confirm button to trigger JavaScript confirm dialog at (330, 192) on xpath=//button[@onclick='jsConfirm()']
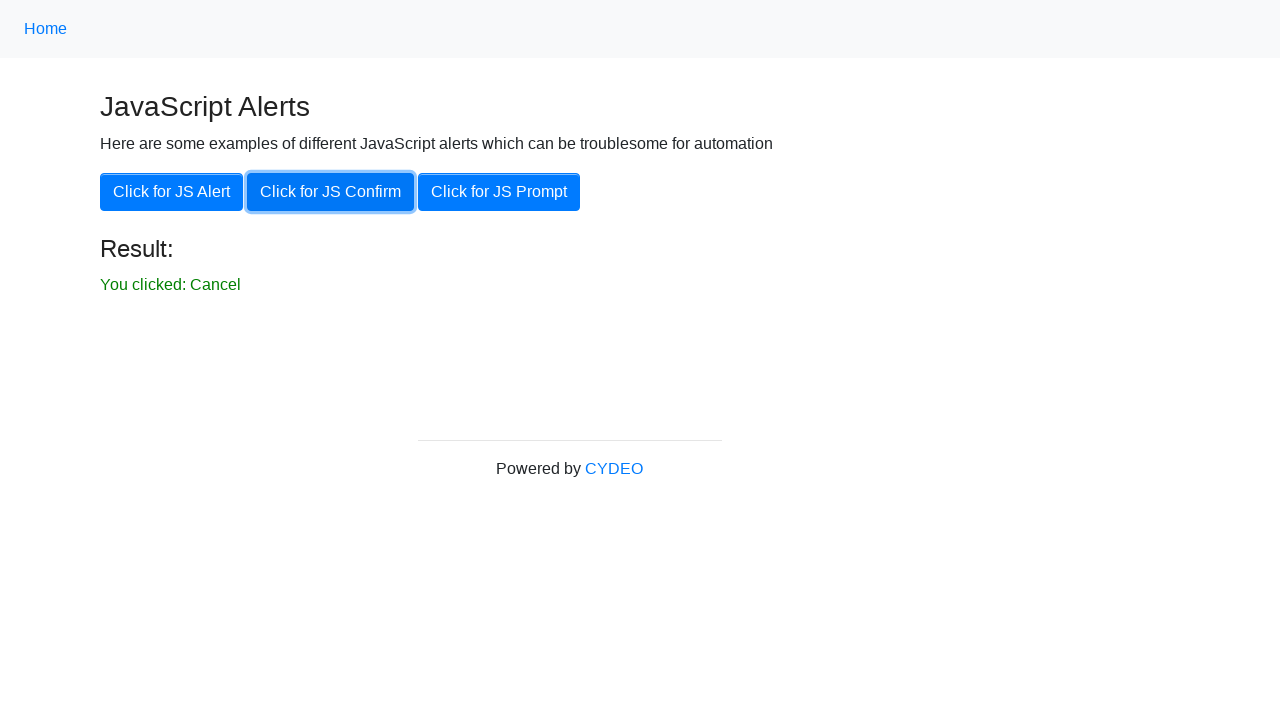

Verified that the cancel message 'You clicked: Cancel' is displayed
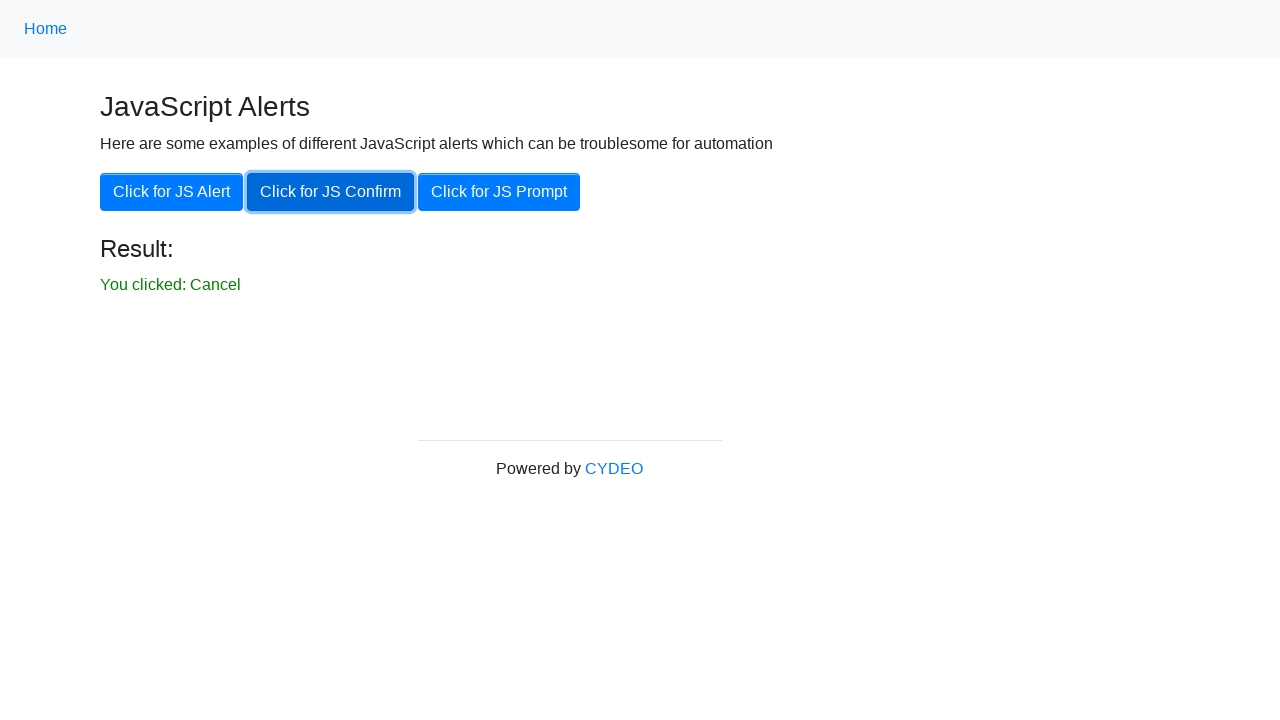

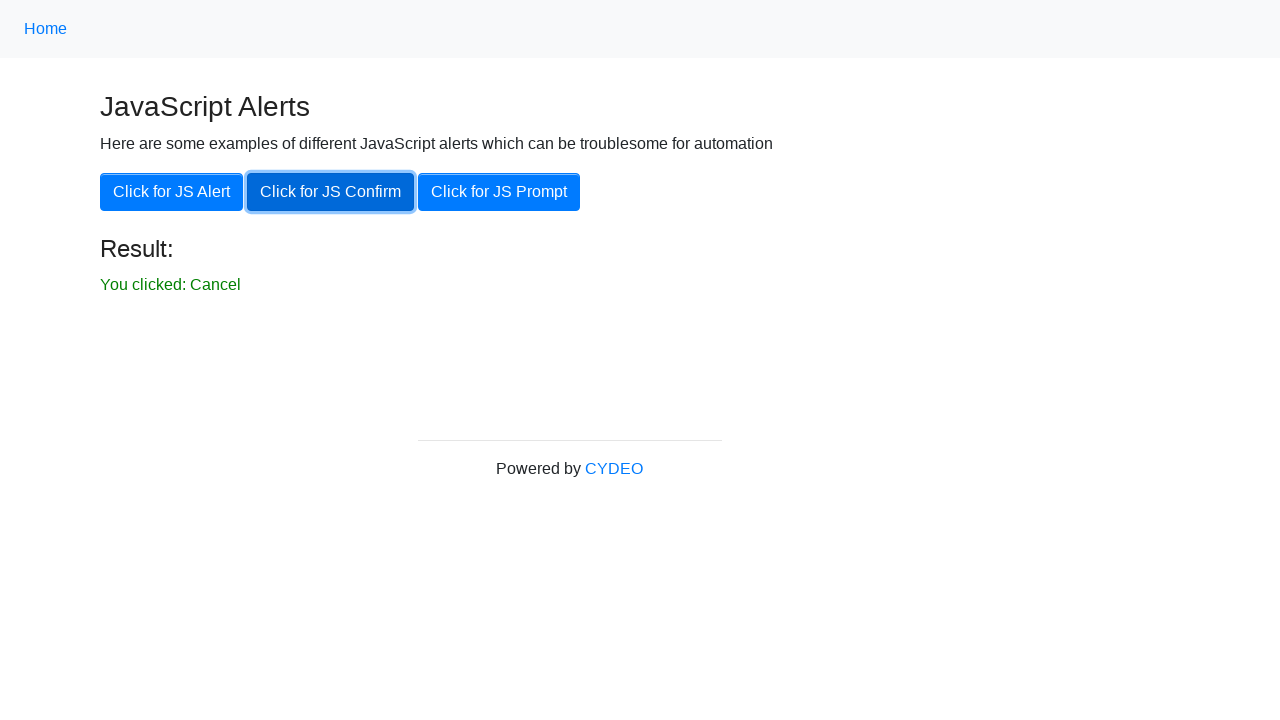